Simple test that navigates to Rahul Shetty Academy website and verifies the page loads successfully

Starting URL: https://rahulshettyacademy.com/

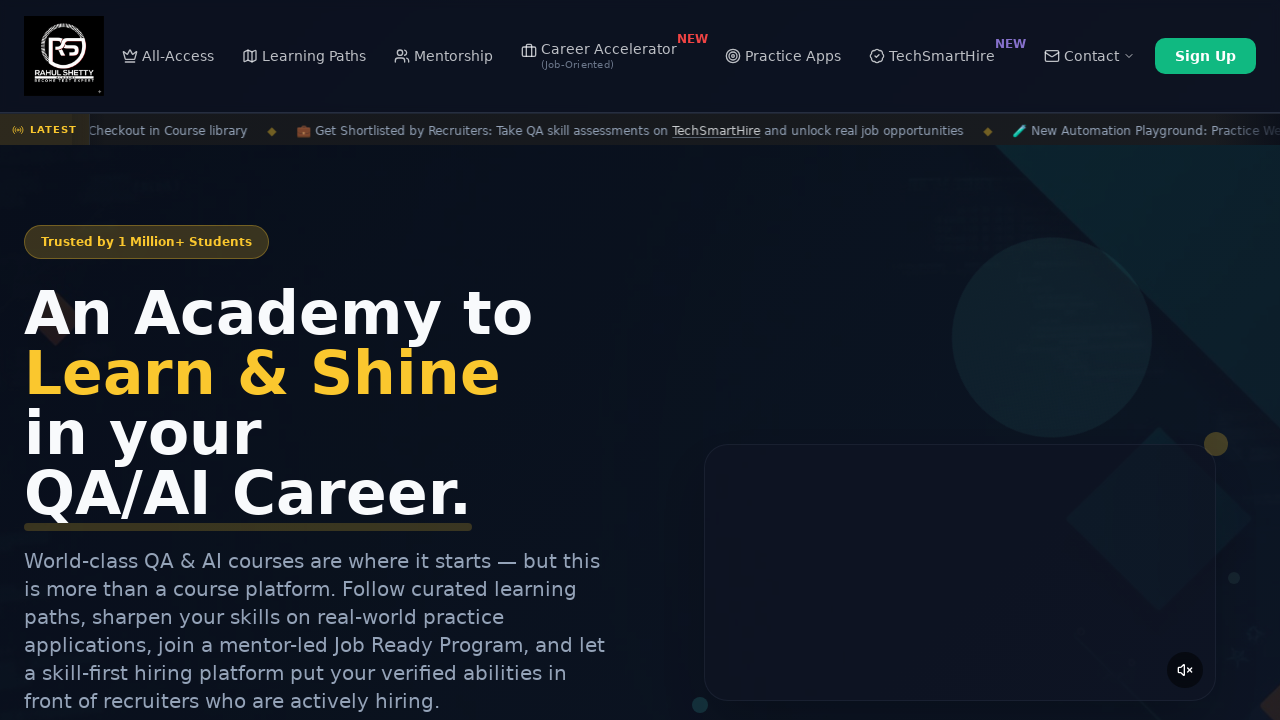

Navigated to Rahul Shetty Academy website
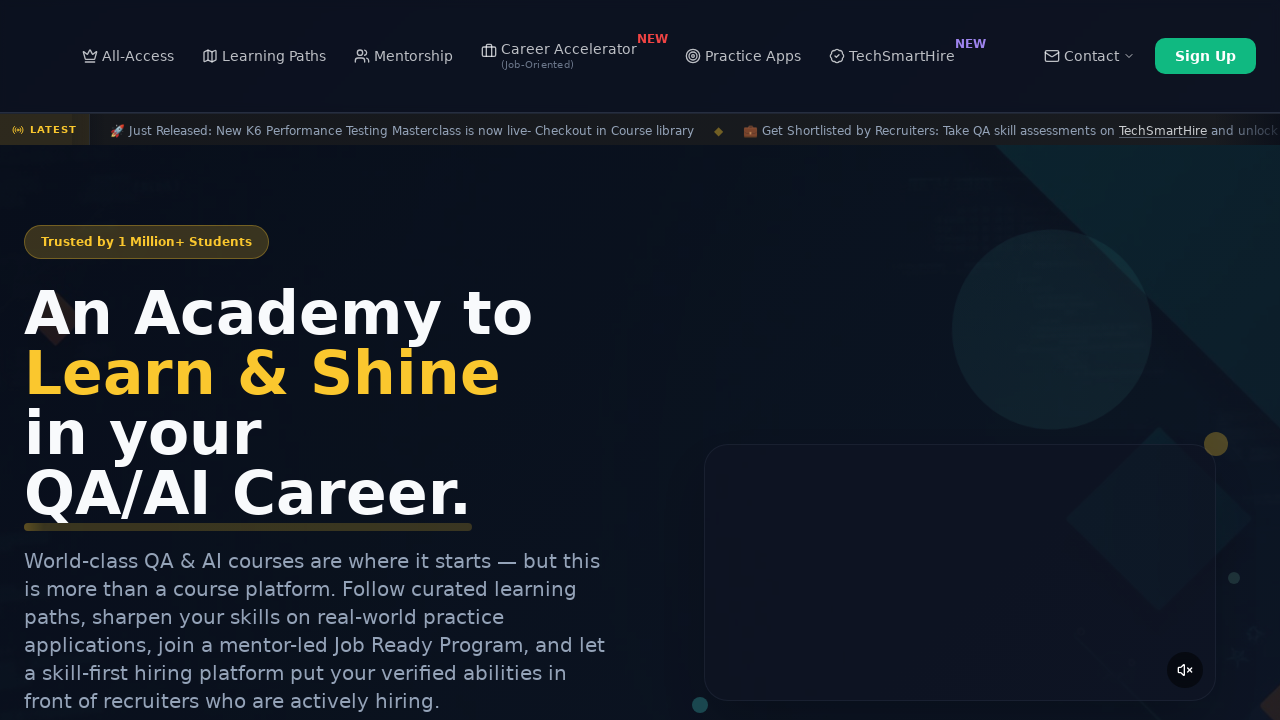

Page DOM content loaded
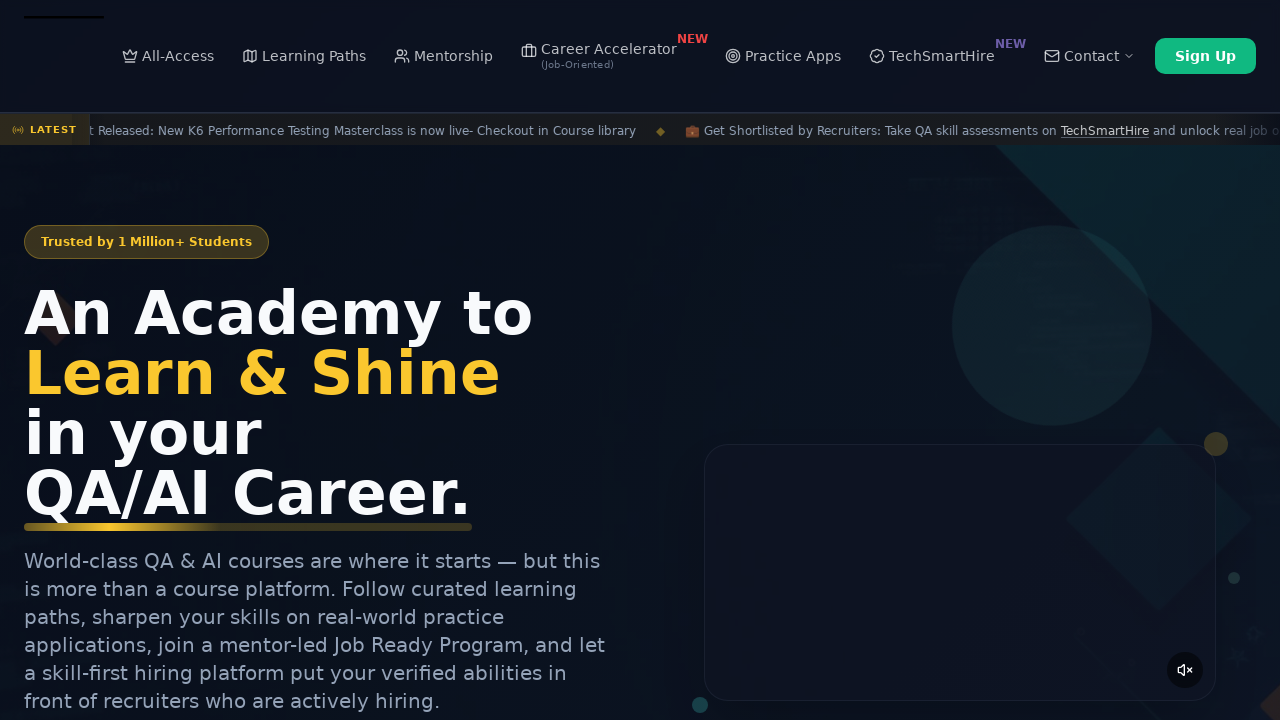

Page body element is present and visible
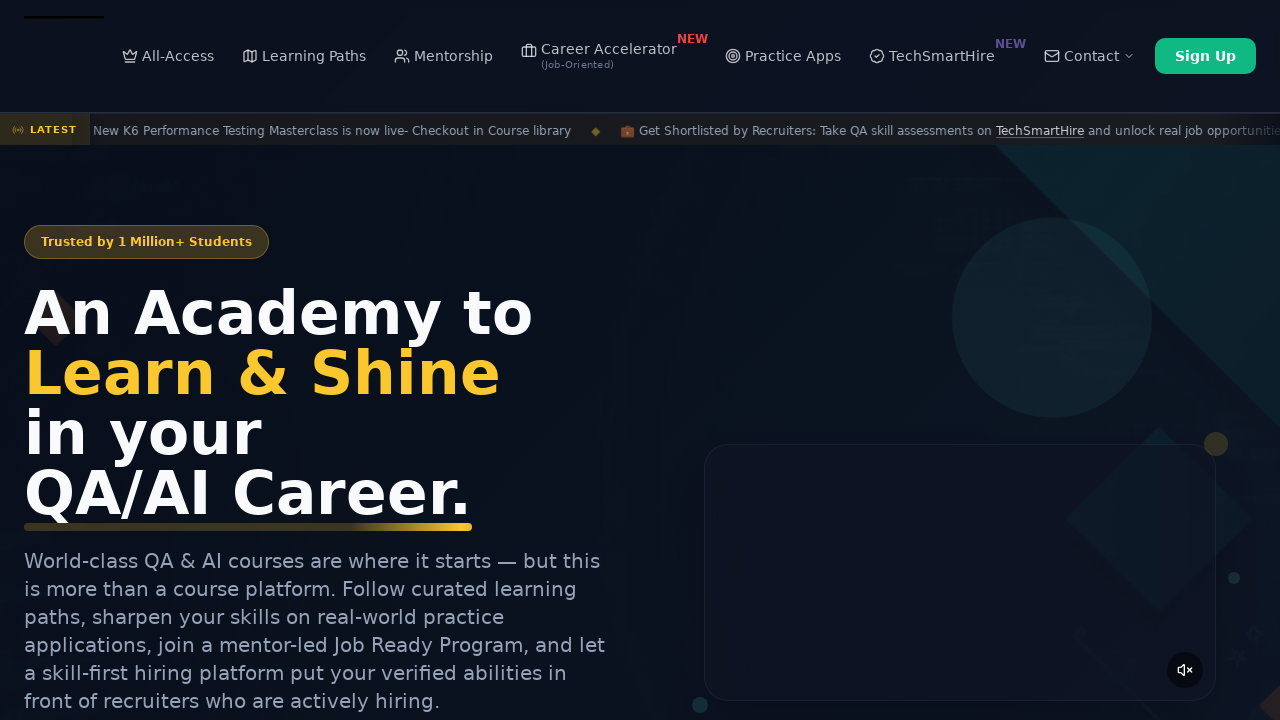

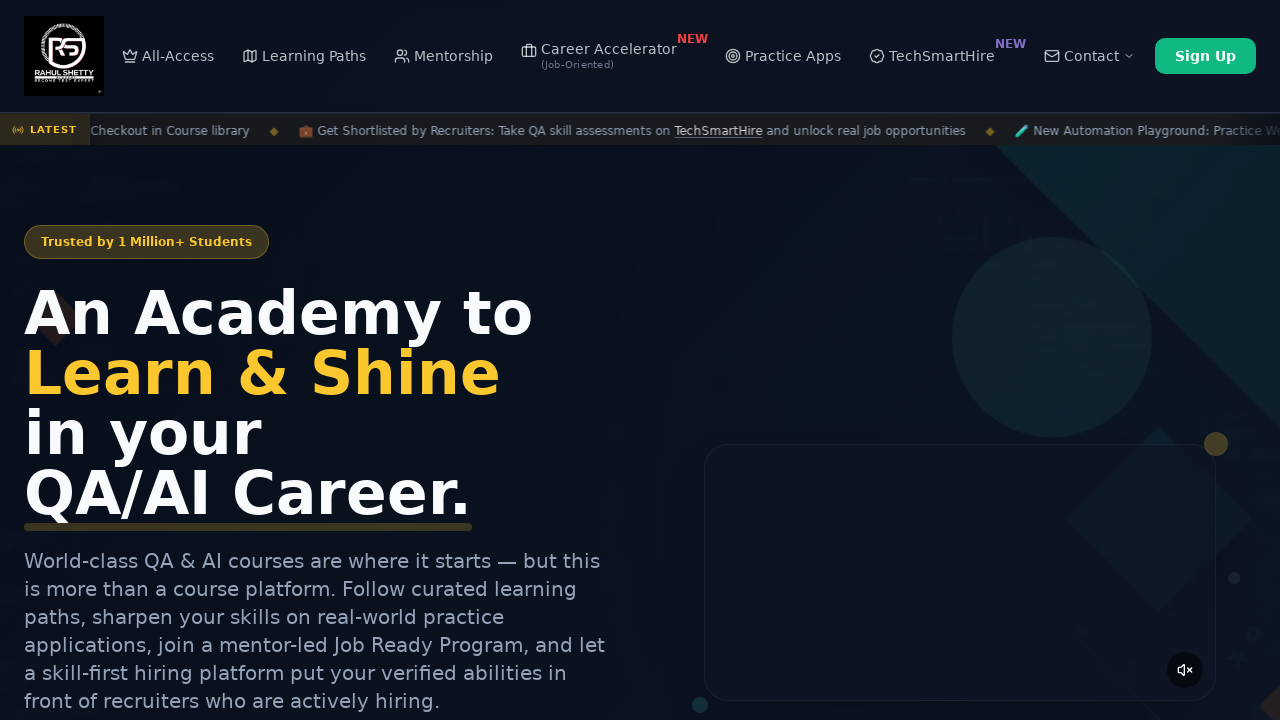